Tests relative locator functionality by finding and clicking an element that is to the left of pid6 and below pid1

Starting URL: https://automationbookstore.dev/

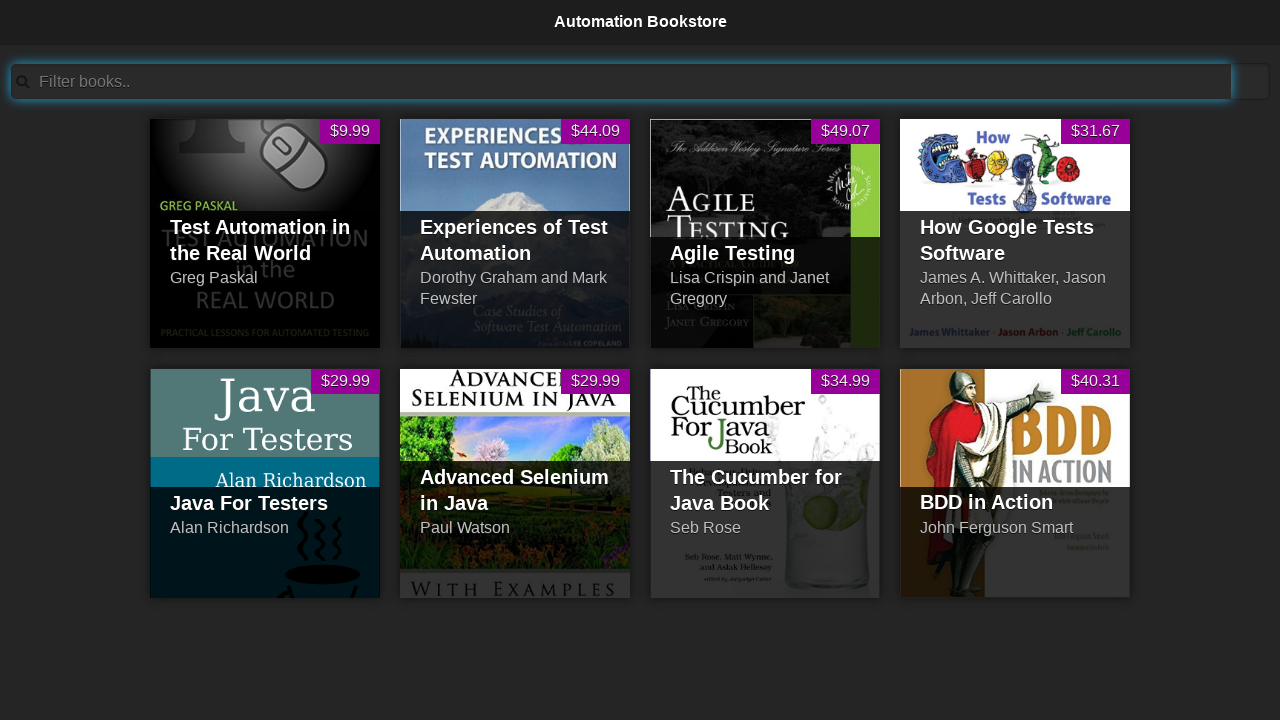

Retrieved bounding box of pid1 reference element
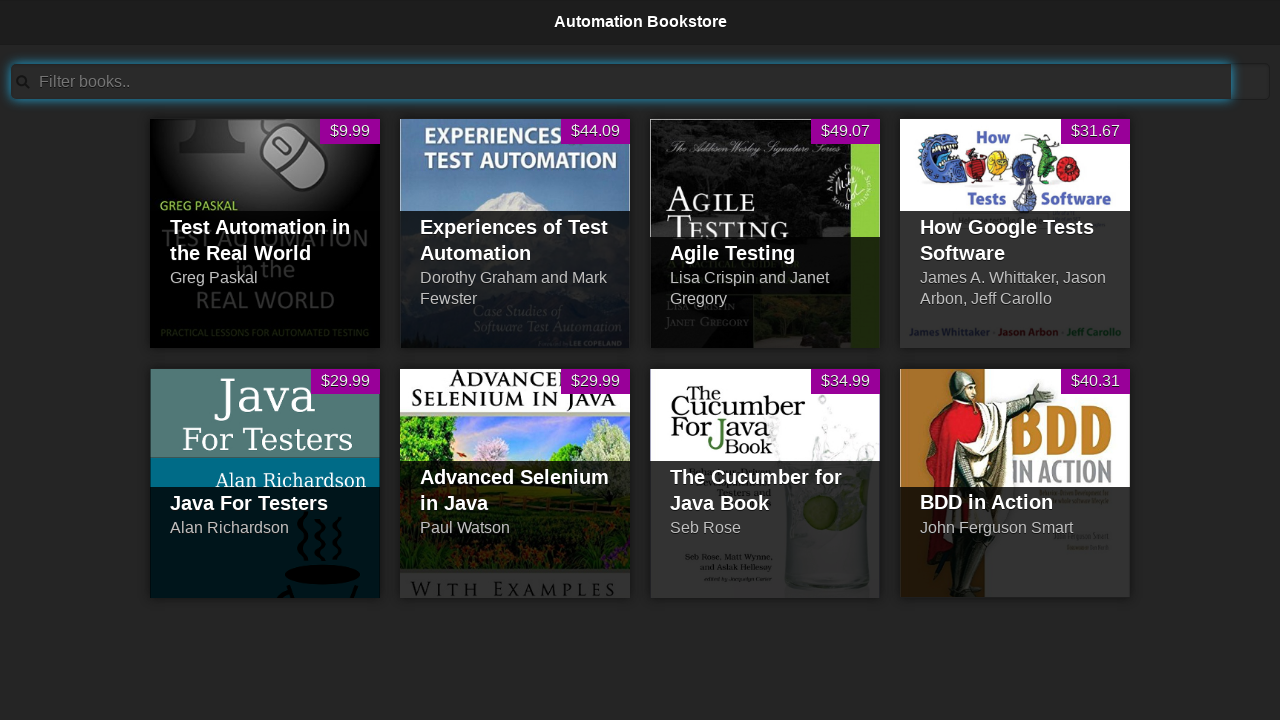

Retrieved bounding box of pid6 reference element
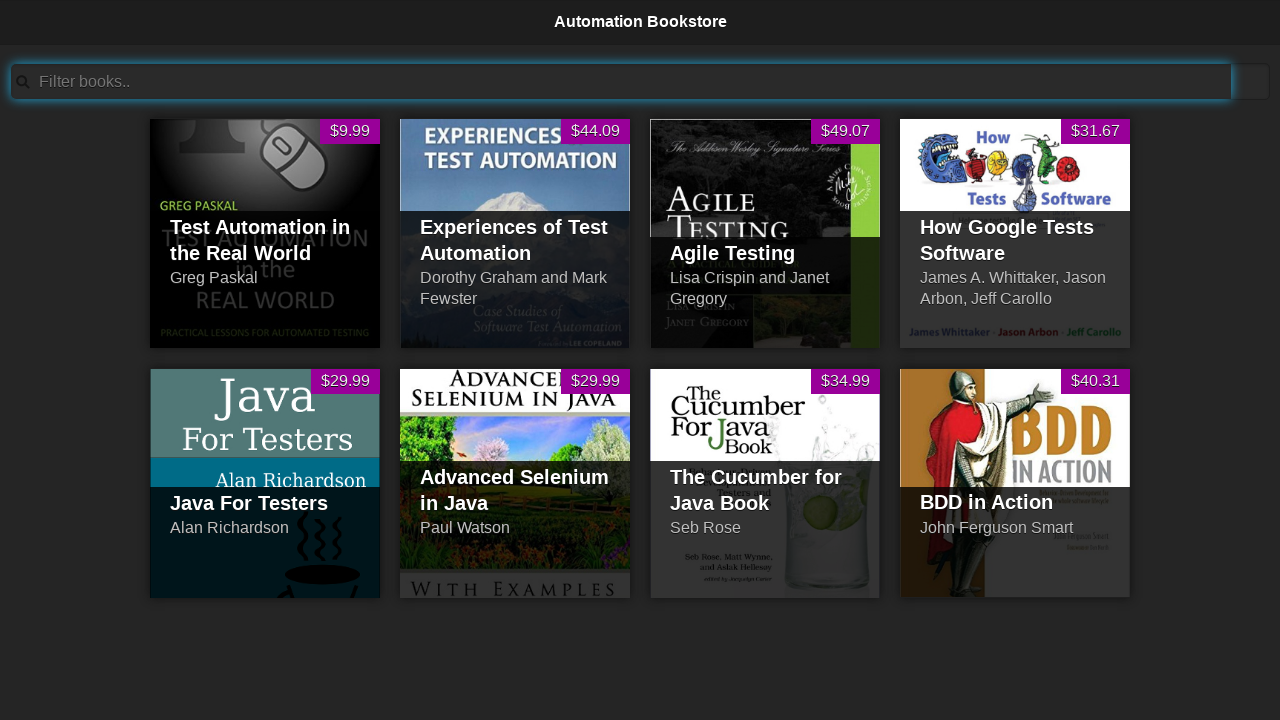

Retrieved all li elements from the page
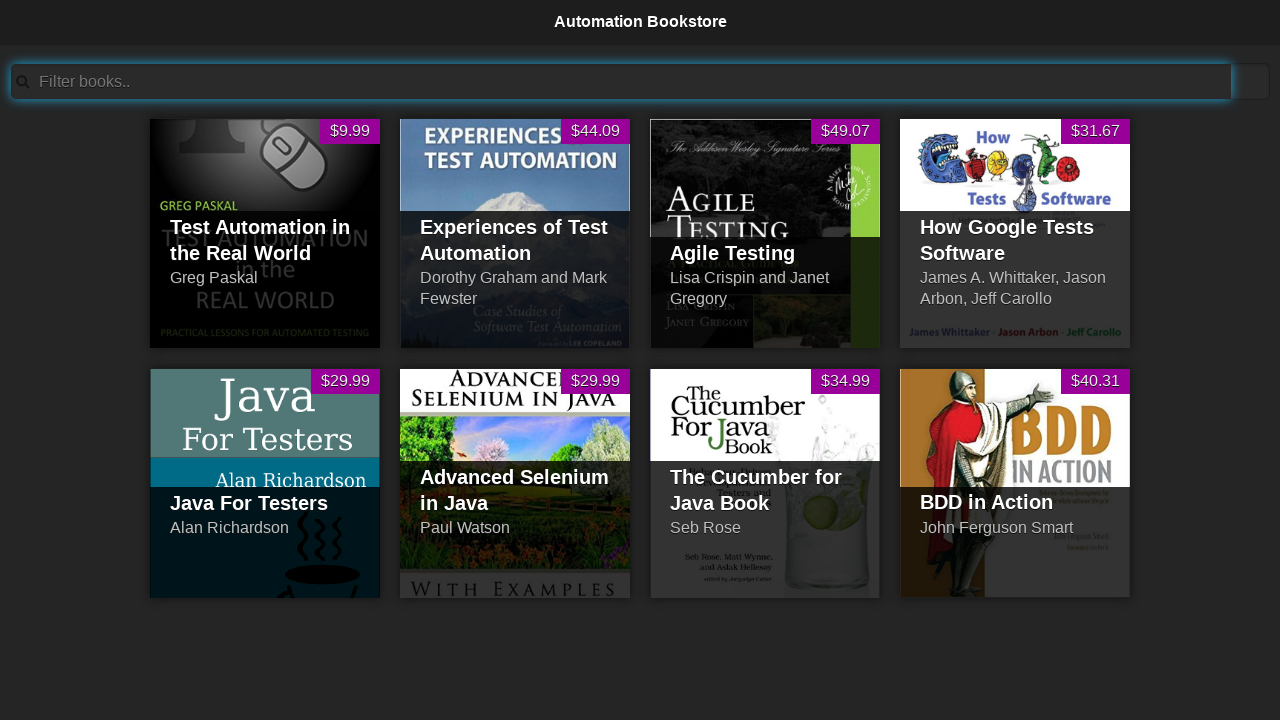

Clicked element that is to the left of pid6 and below pid1 at (265, 483) on li >> nth=4
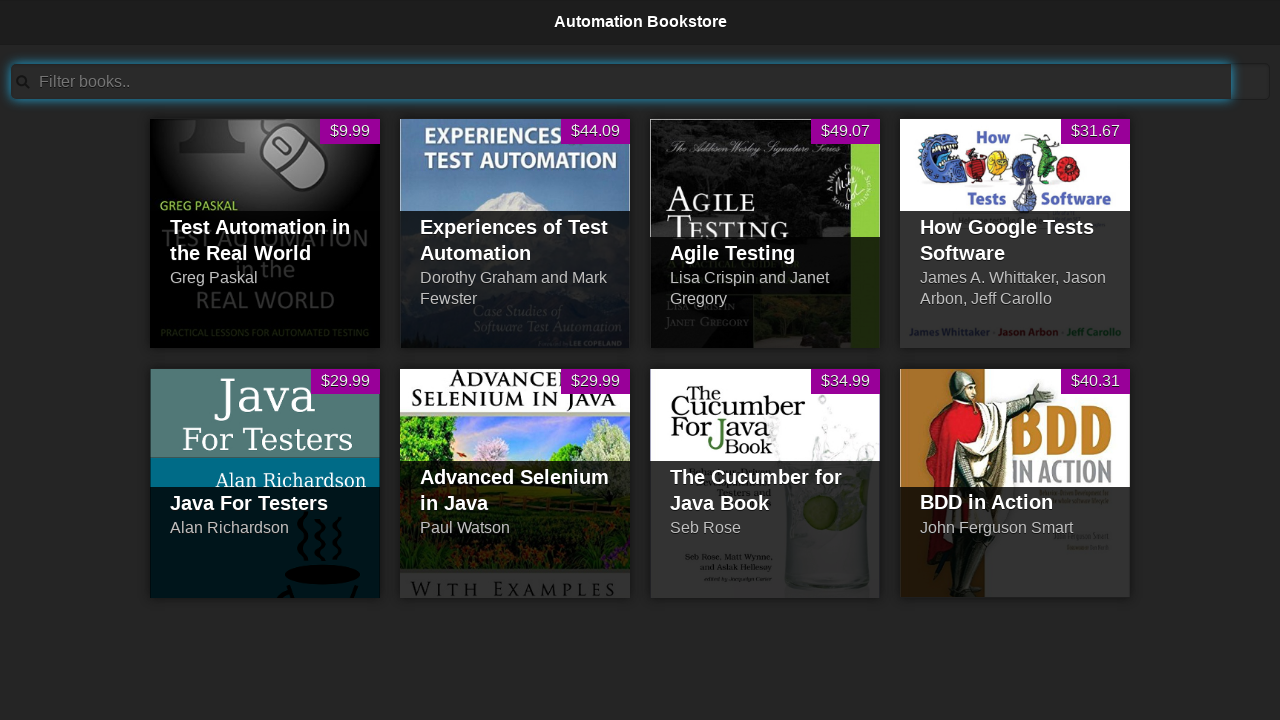

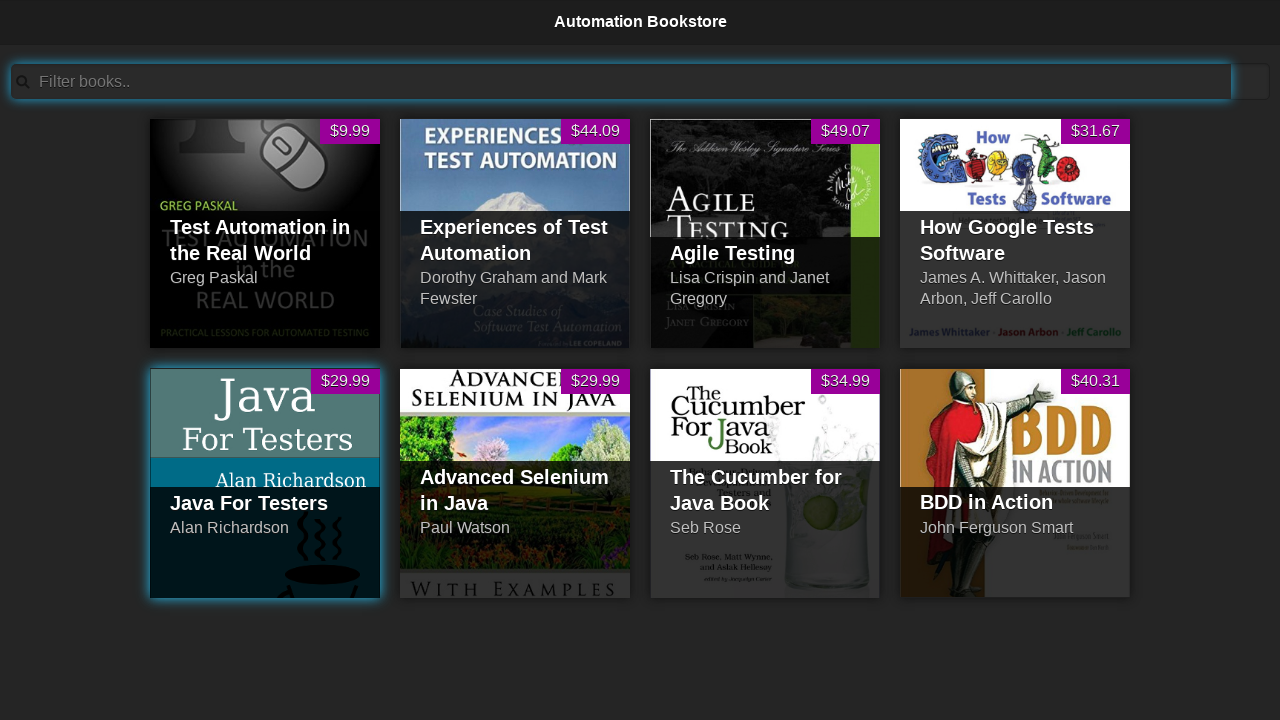